Tests search functionality on python.org by entering a search query and submitting it with the Enter key

Starting URL: https://www.python.org

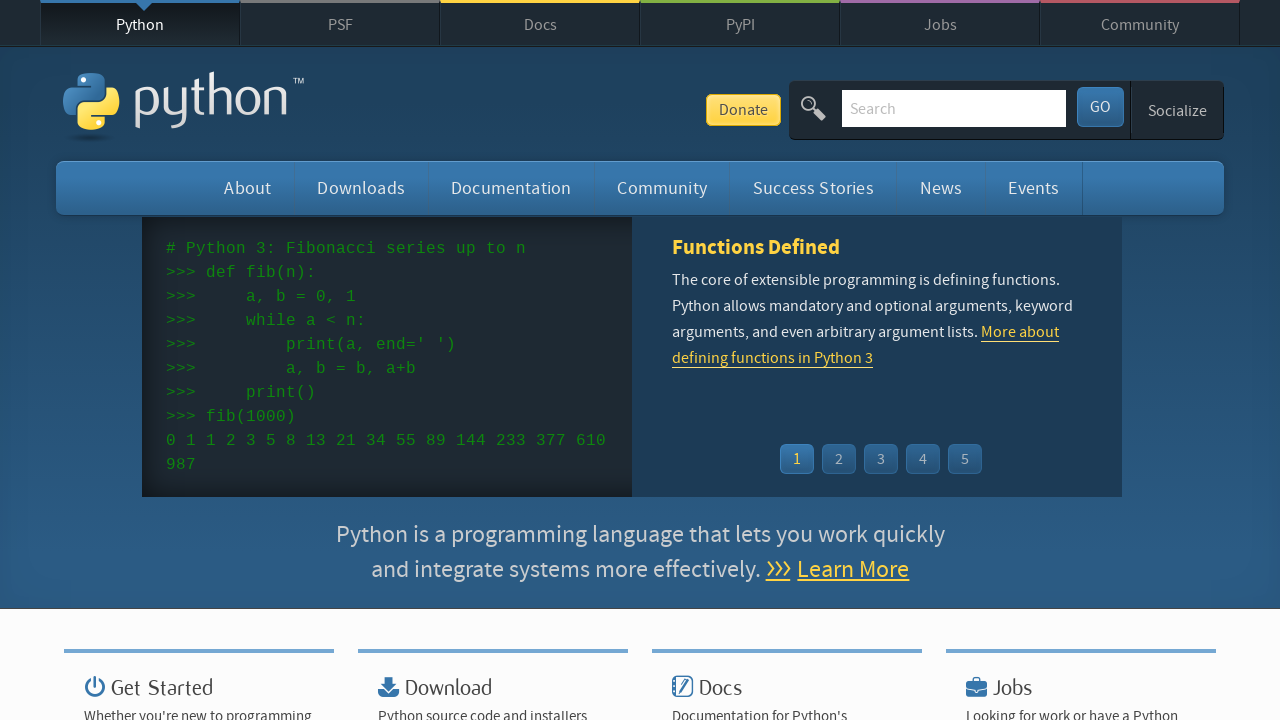

Filled search field with 'getting started with python' on input[name='q']
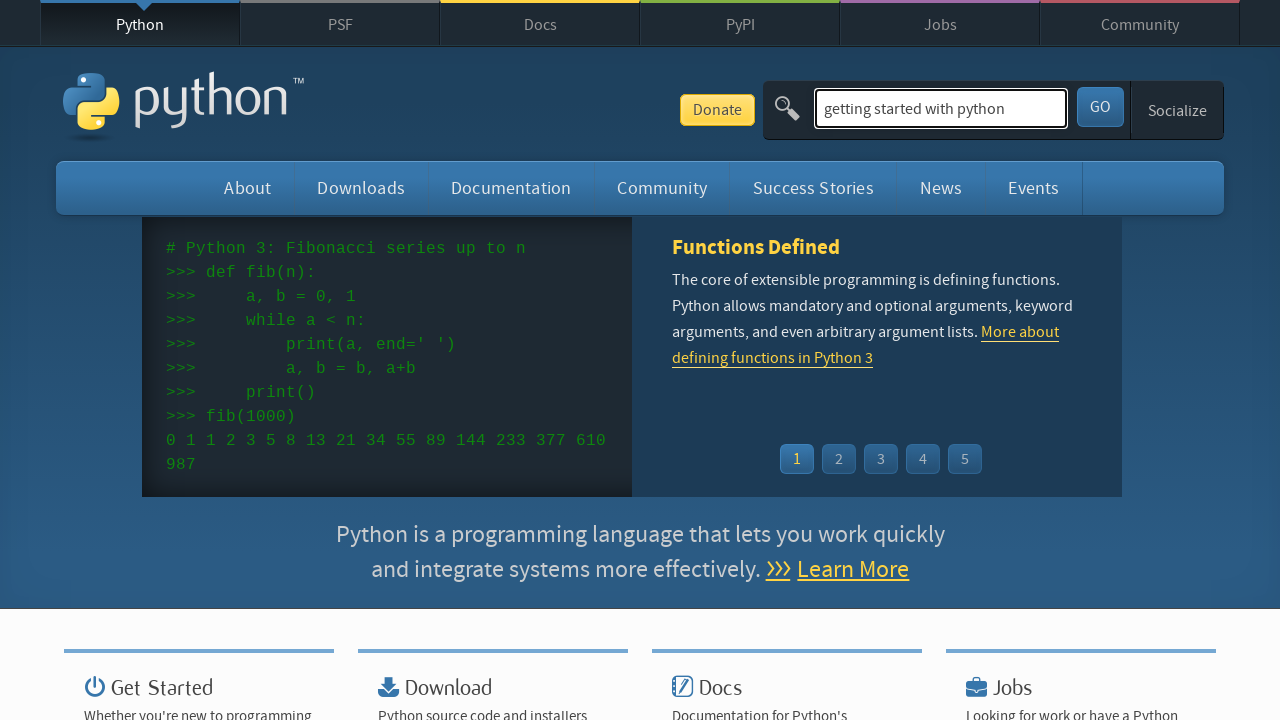

Pressed Enter key to submit search query on input[name='q']
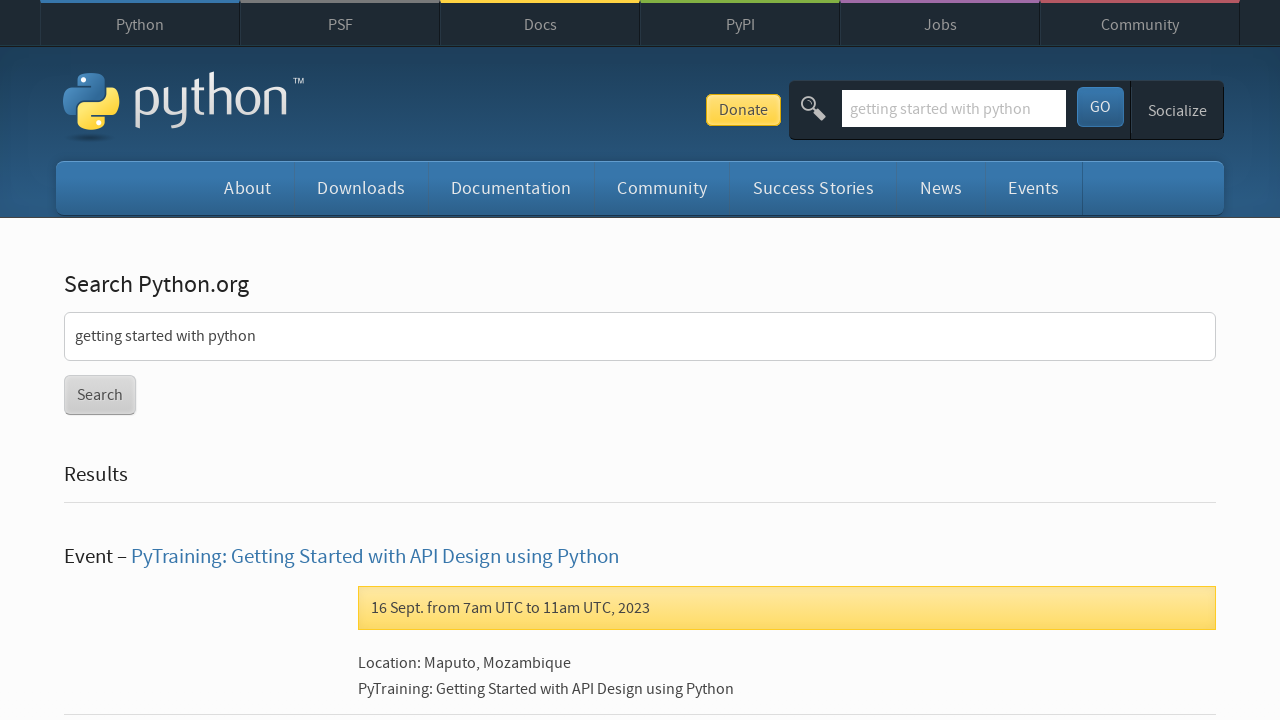

Search results page loaded successfully
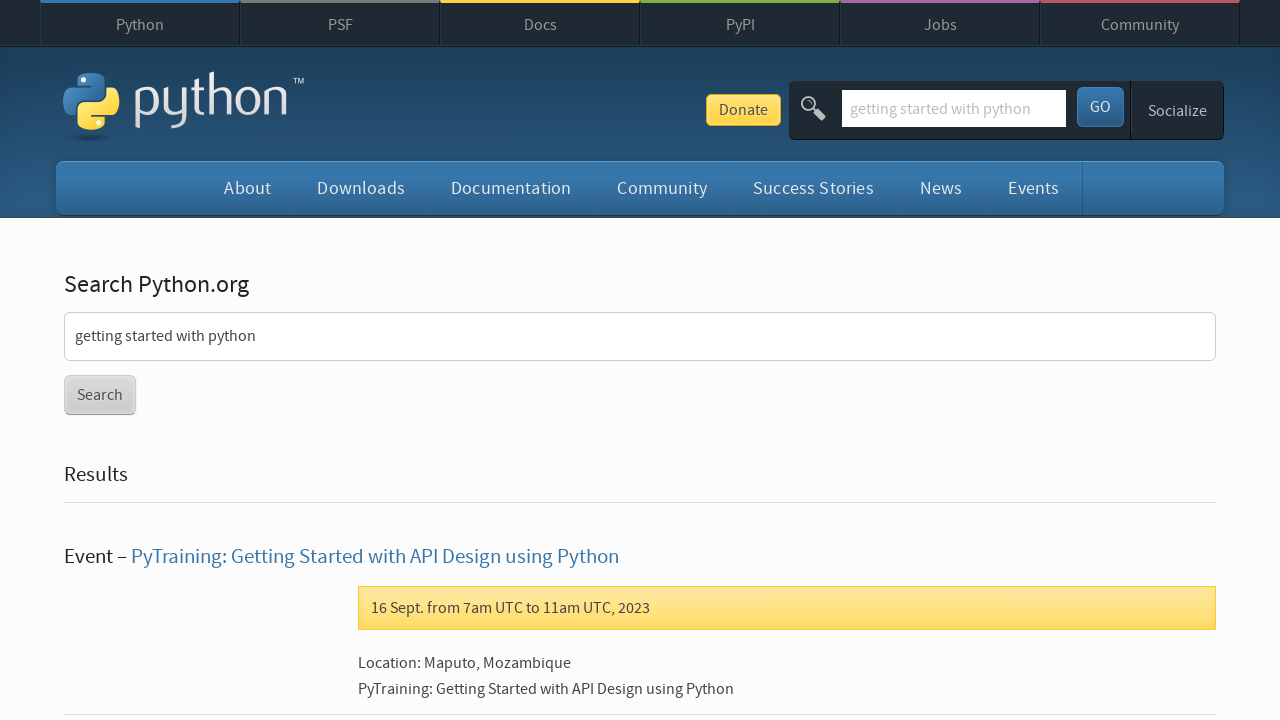

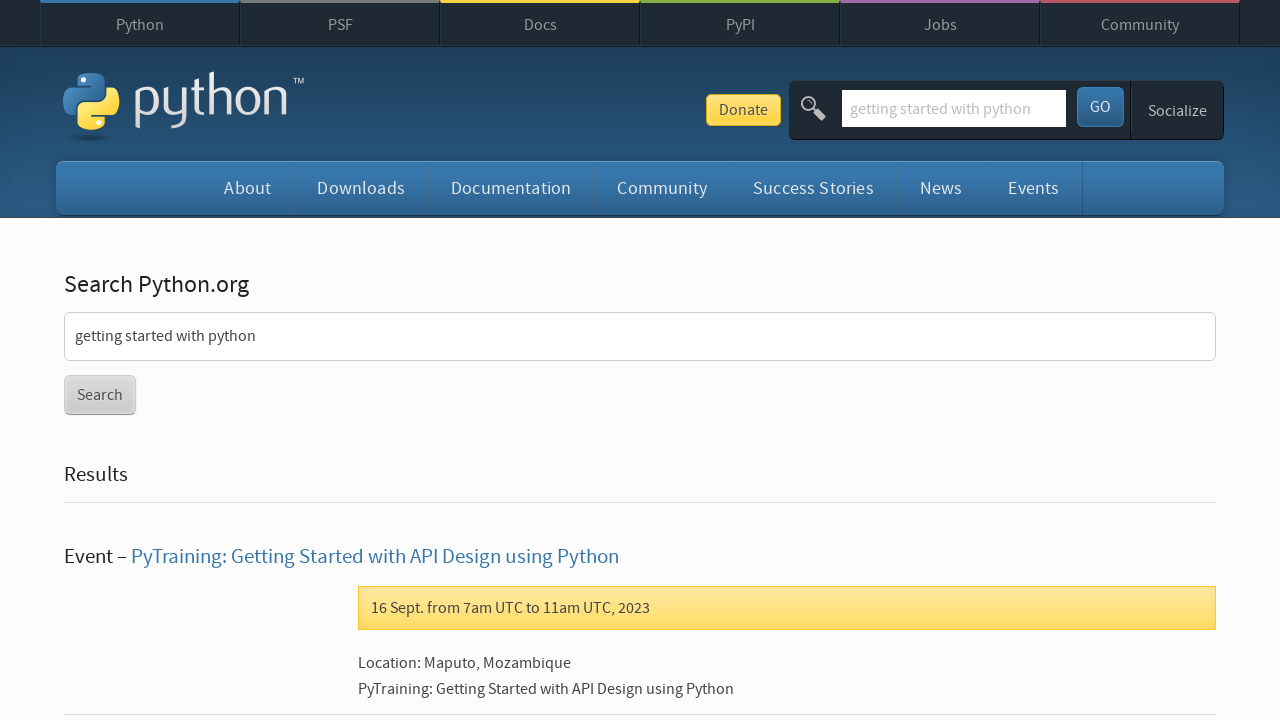